Tests tab widget functionality by clicking through three tabs (Origin, Use, and What tabs) to verify tab navigation works correctly on the DemoQA tabs demo page.

Starting URL: https://demoqa.com/tabs

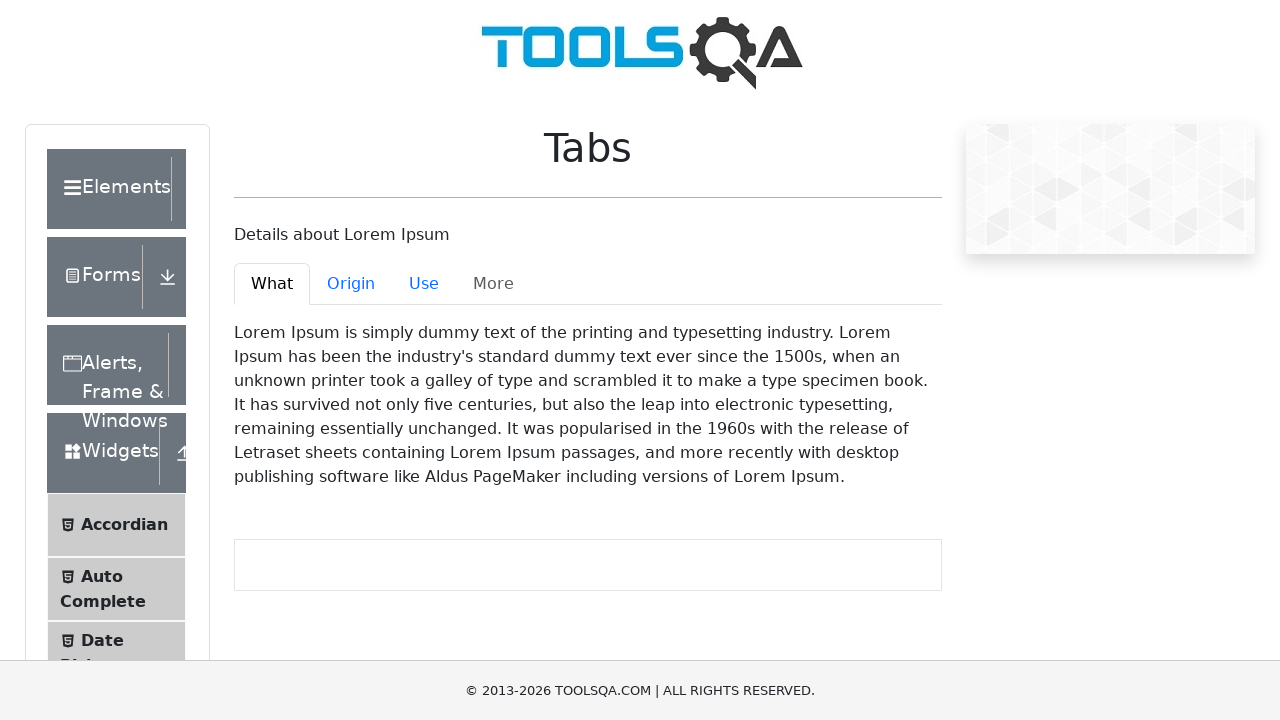

Clicked on the Origin tab at (351, 284) on #demo-tab-origin
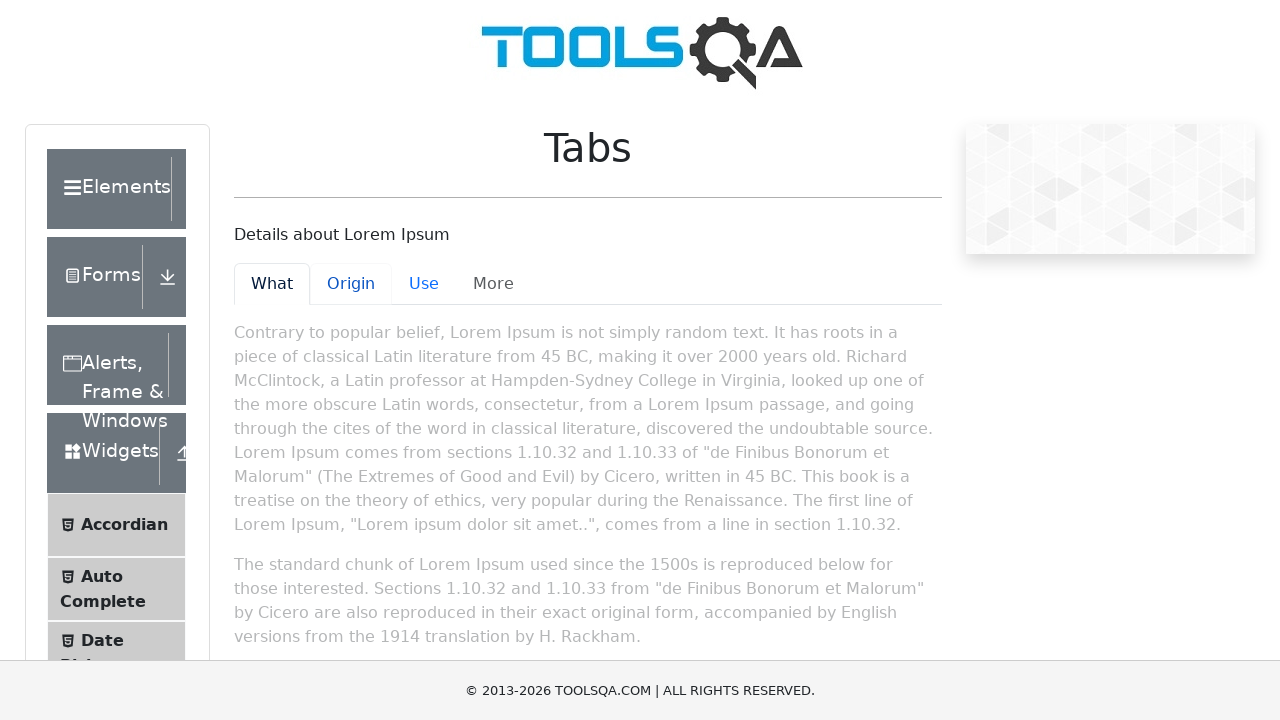

Waited 1 second for Origin tab content to load
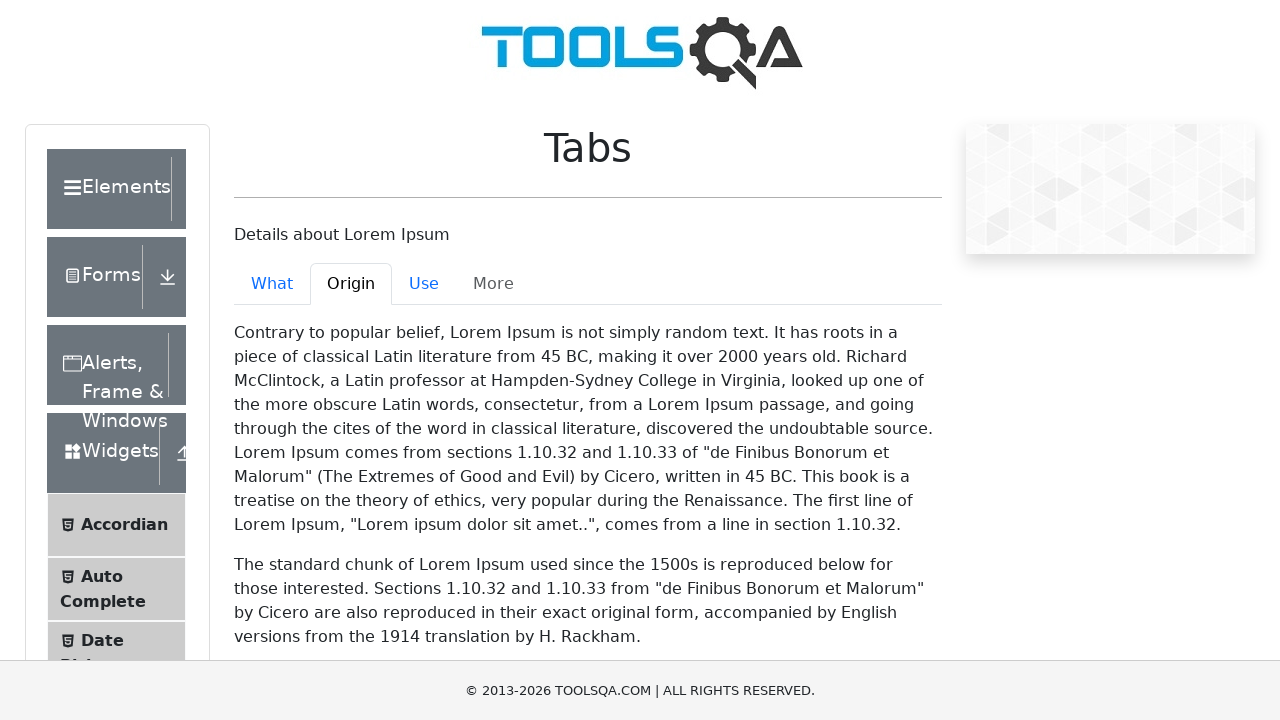

Clicked on the Use tab at (424, 284) on #demo-tab-use
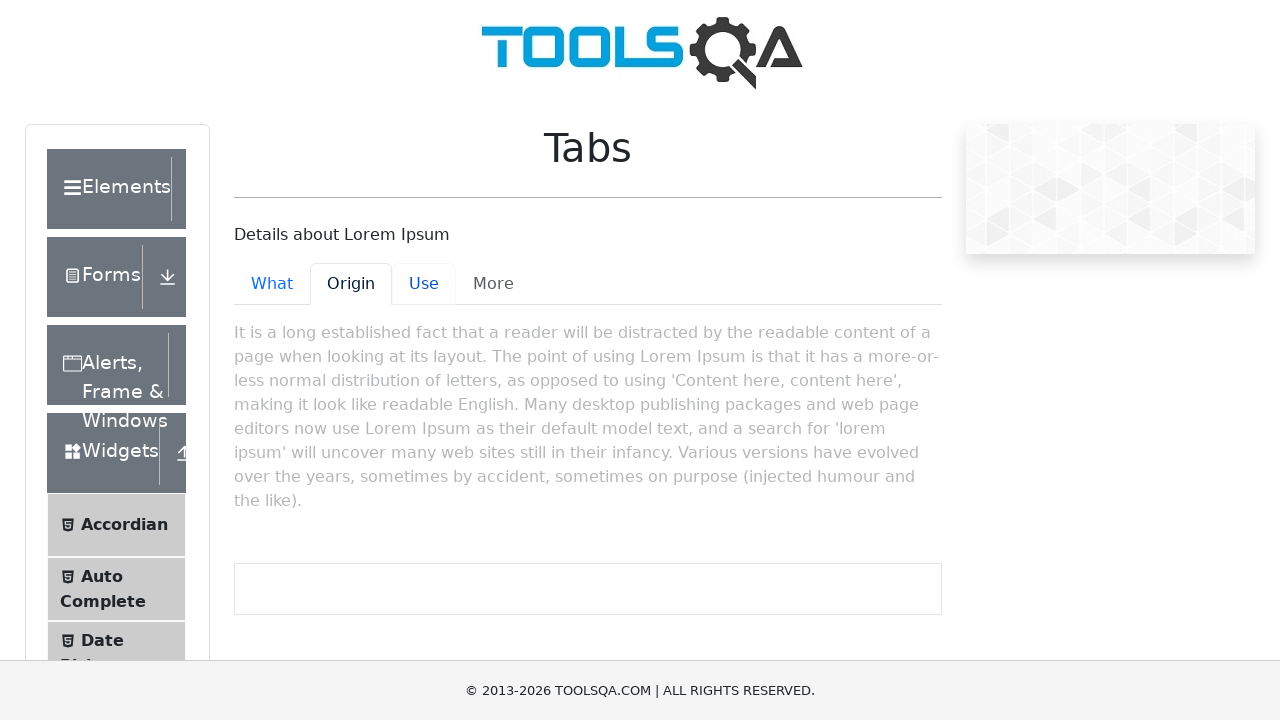

Waited 1 second for Use tab content to load
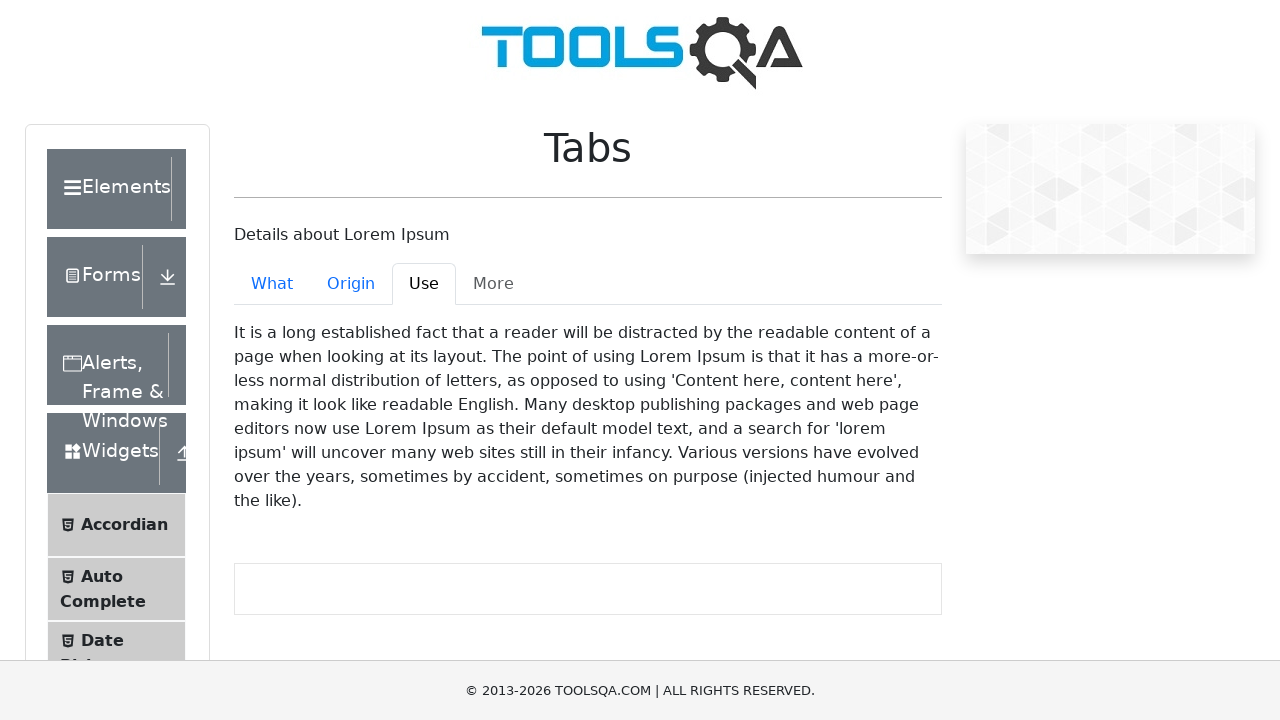

Clicked on the What tab at (272, 284) on #demo-tab-what
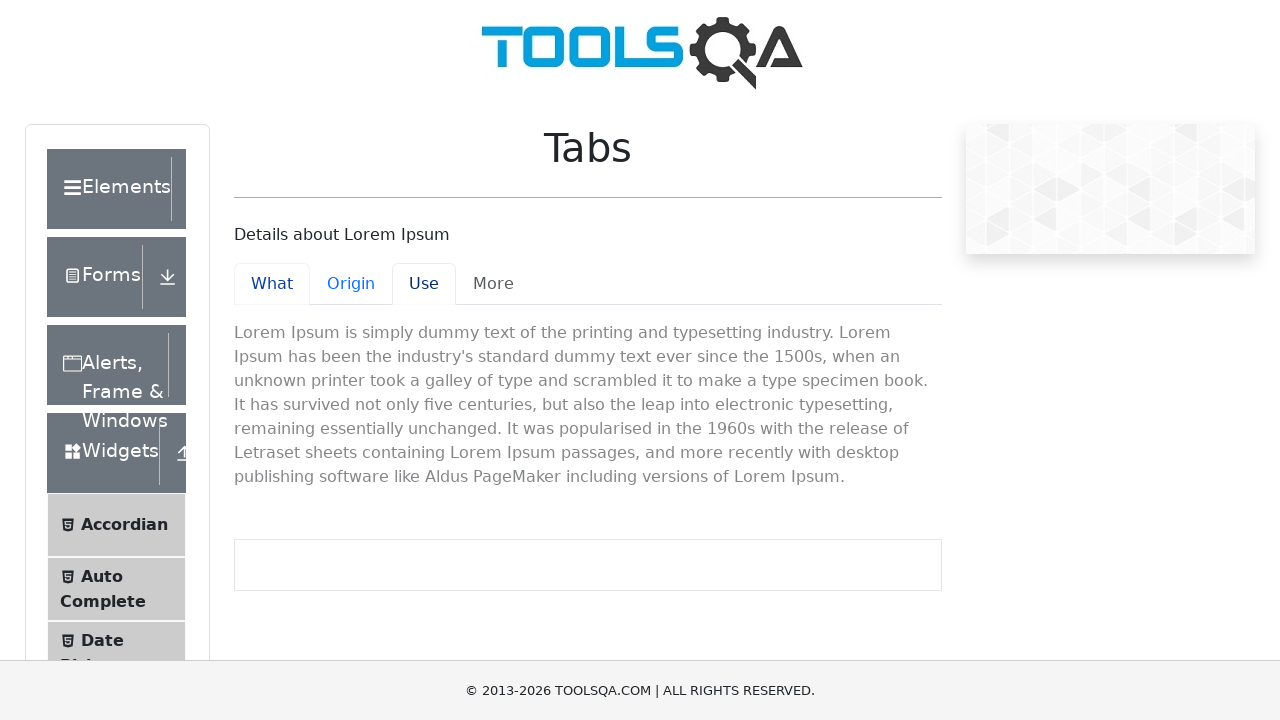

Waited 1 second for What tab content to load
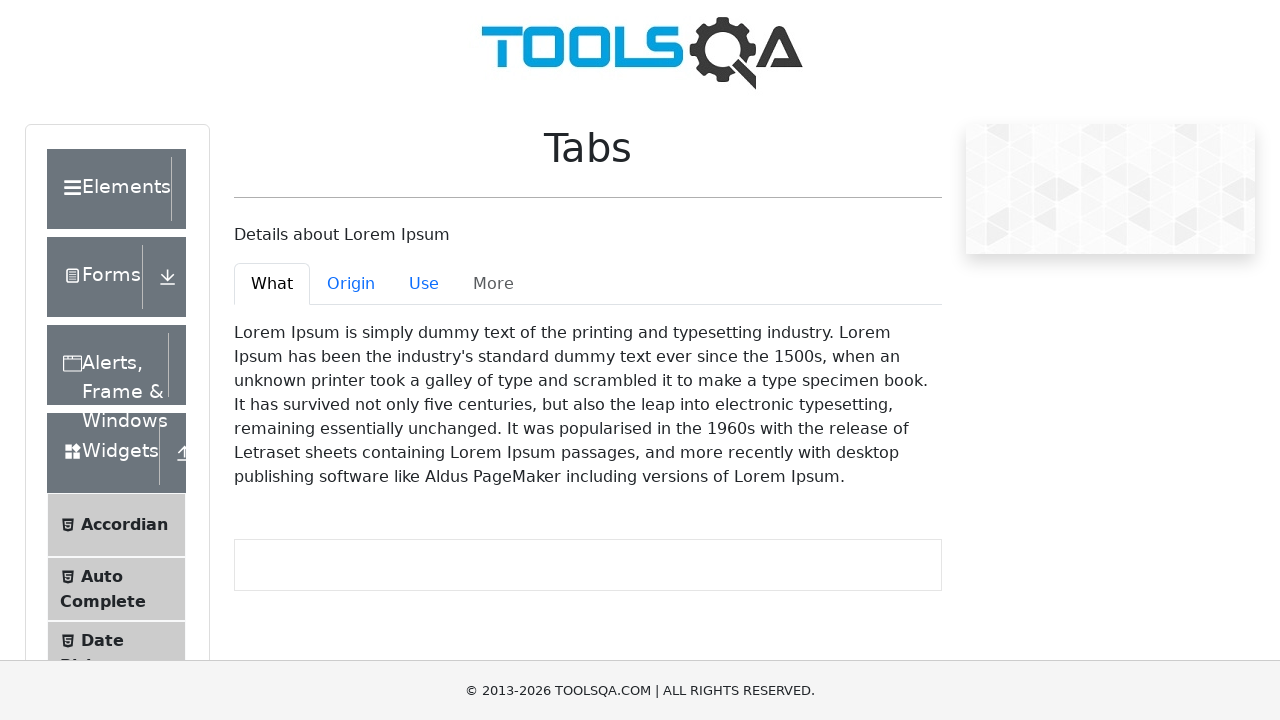

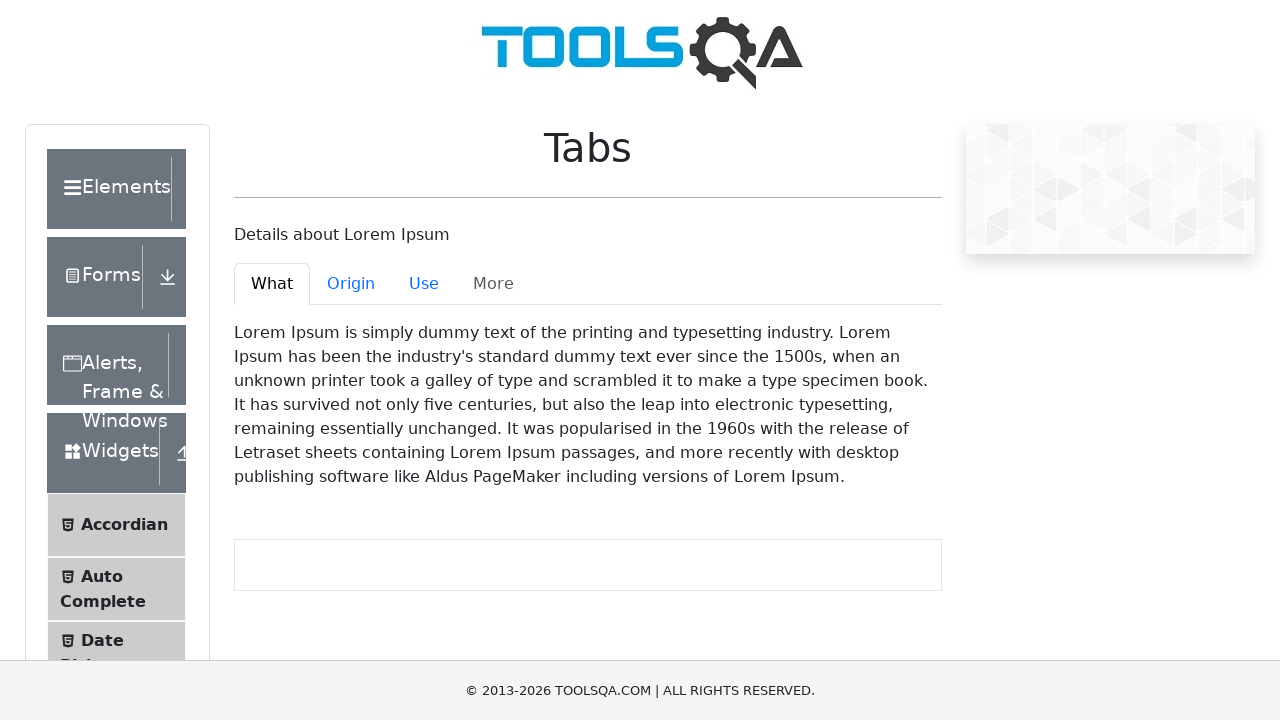